Tests Shadow DOM interaction by accessing nested shadow roots, verifying text content, and clicking a checkbox within the shadow DOM structure.

Starting URL: https://automationfc.github.io/shadow-dom/

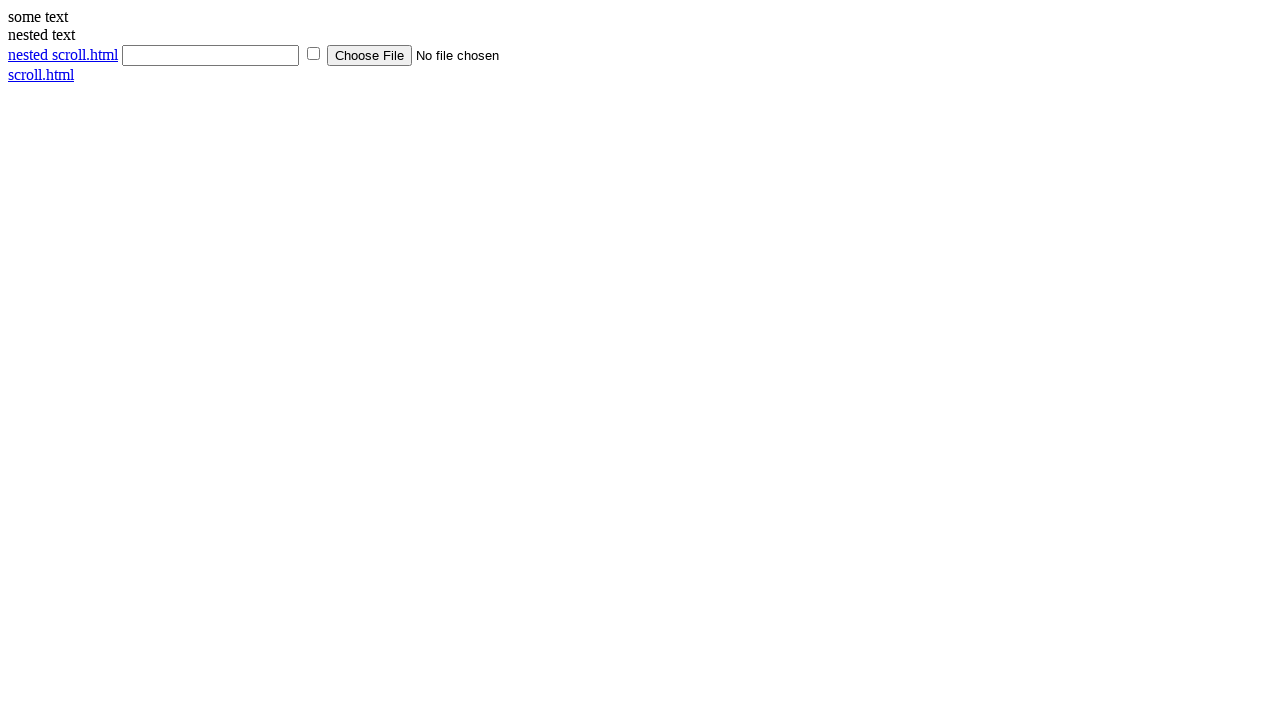

Located shadow DOM host element
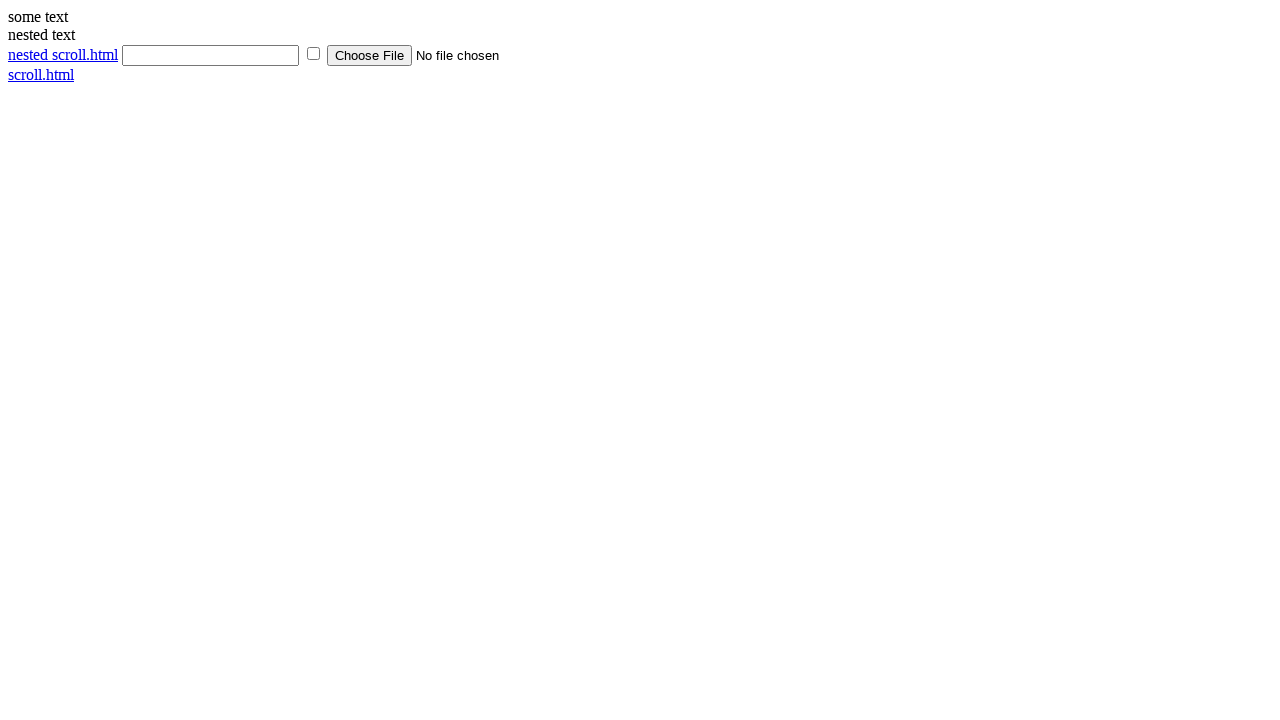

Located shadow DOM text content element
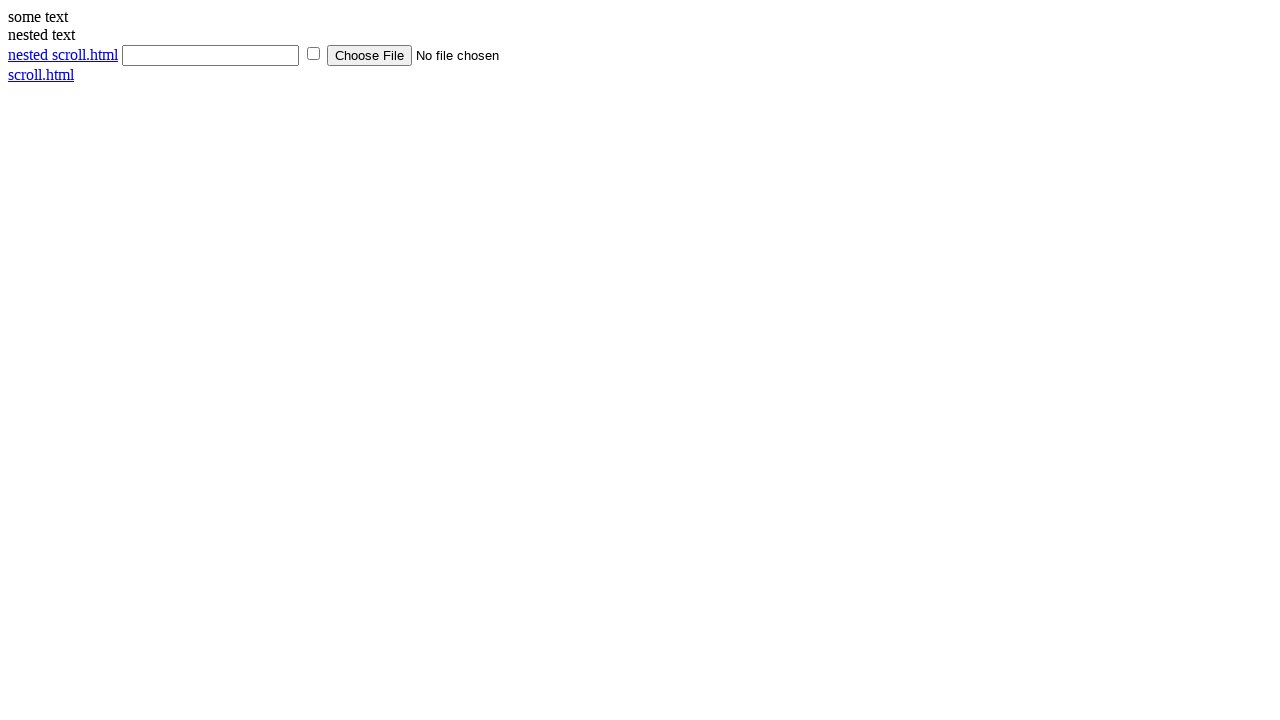

Shadow DOM host element appeared
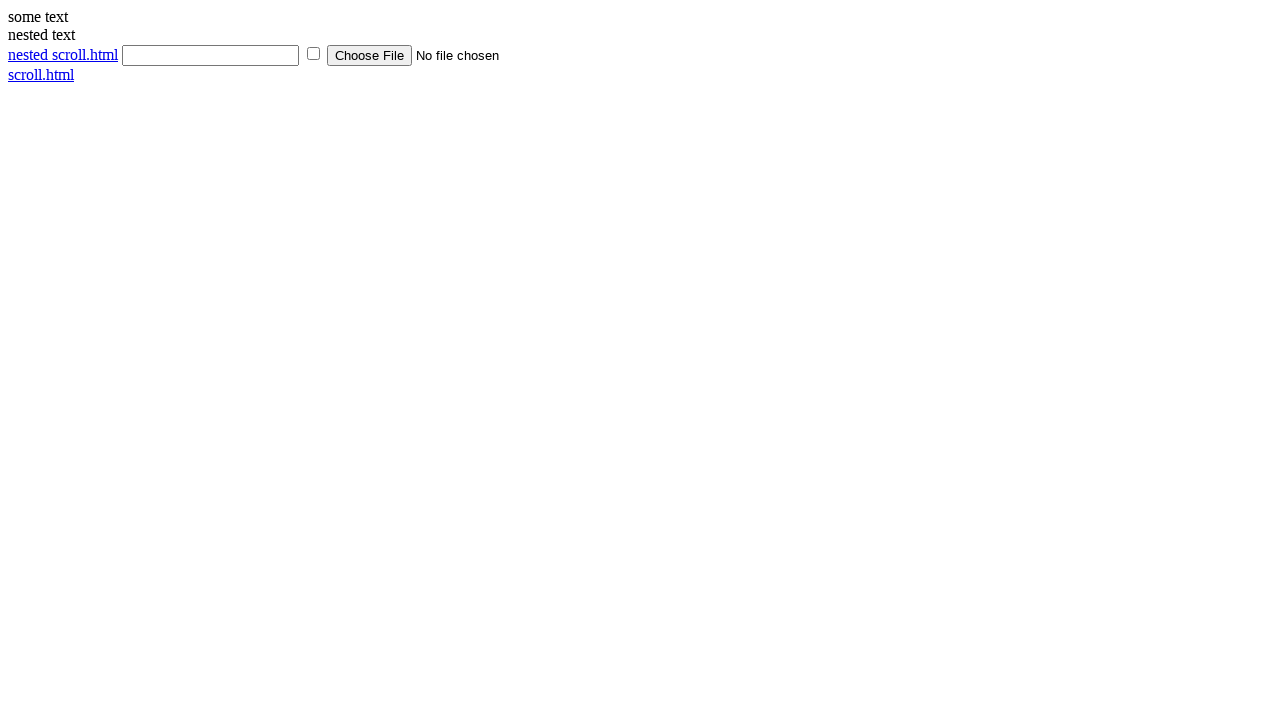

Located checkbox inside shadow DOM
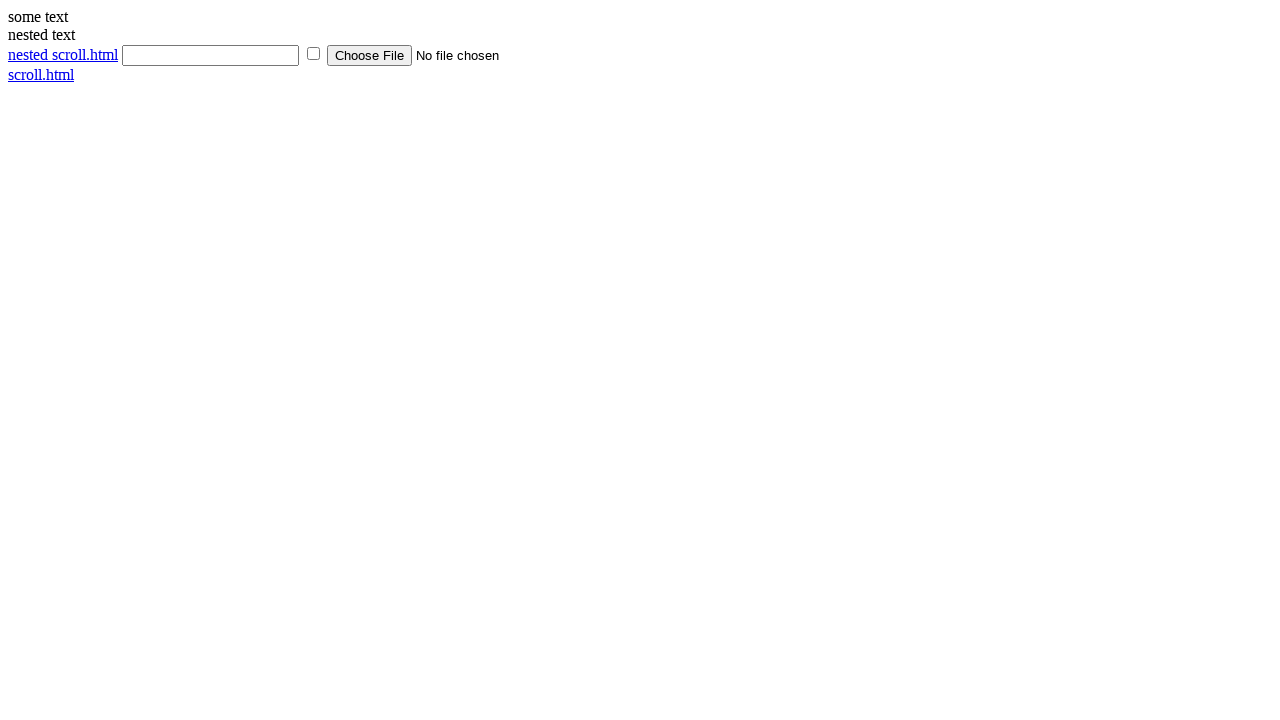

Clicked checkbox inside shadow DOM at (314, 54) on div#shadow_host >> input[type='checkbox']
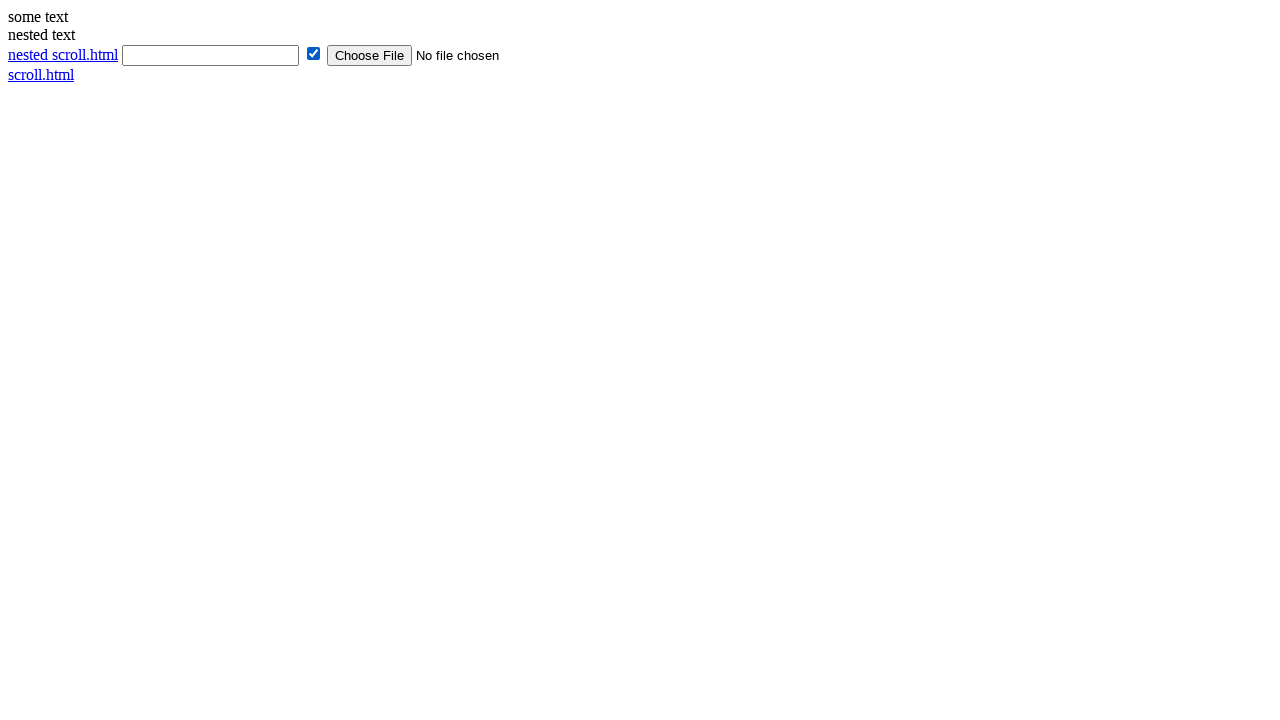

Verified checkbox is checked
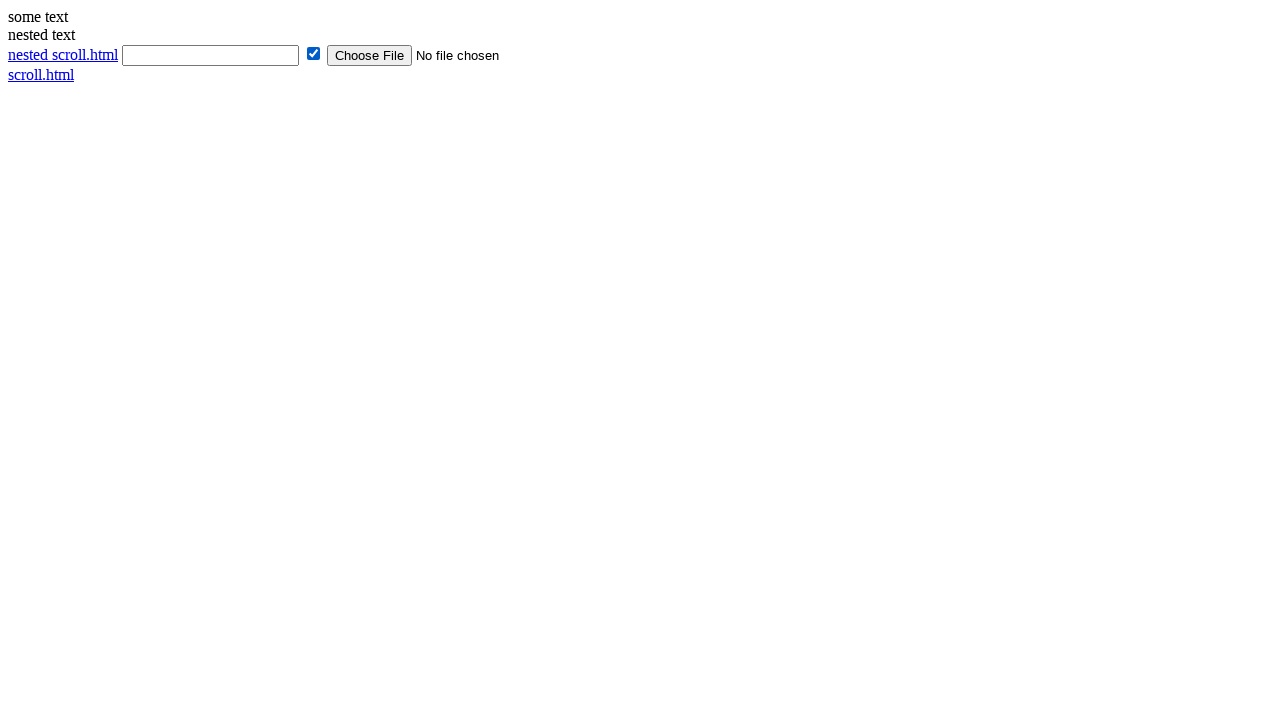

Located nested shadow DOM content element
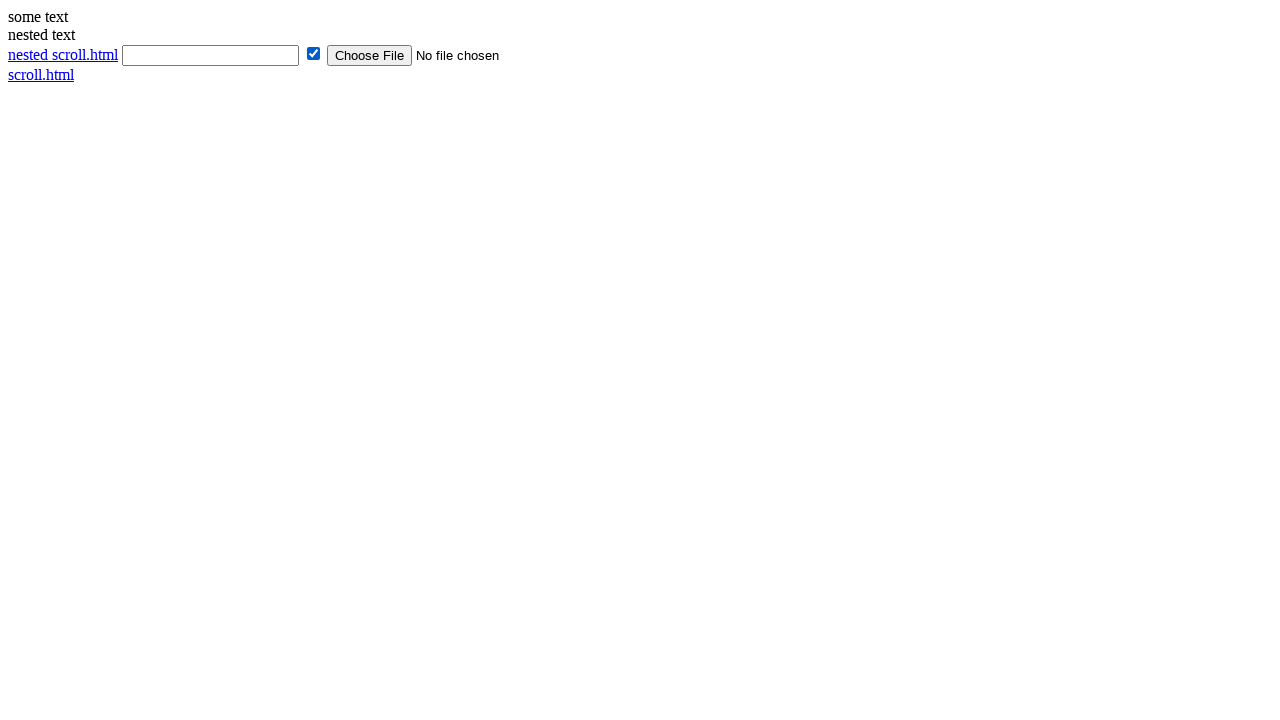

Retrieved text content from nested shadow DOM
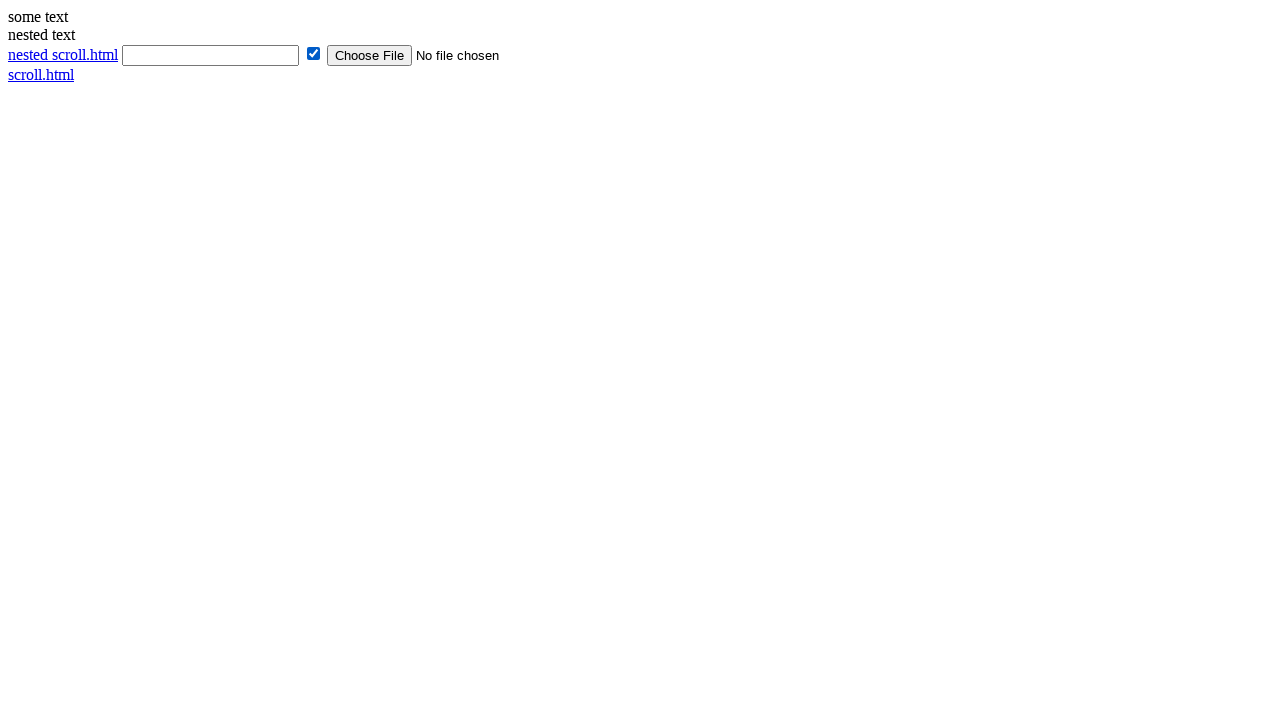

Printed nested shadow DOM text: nested text
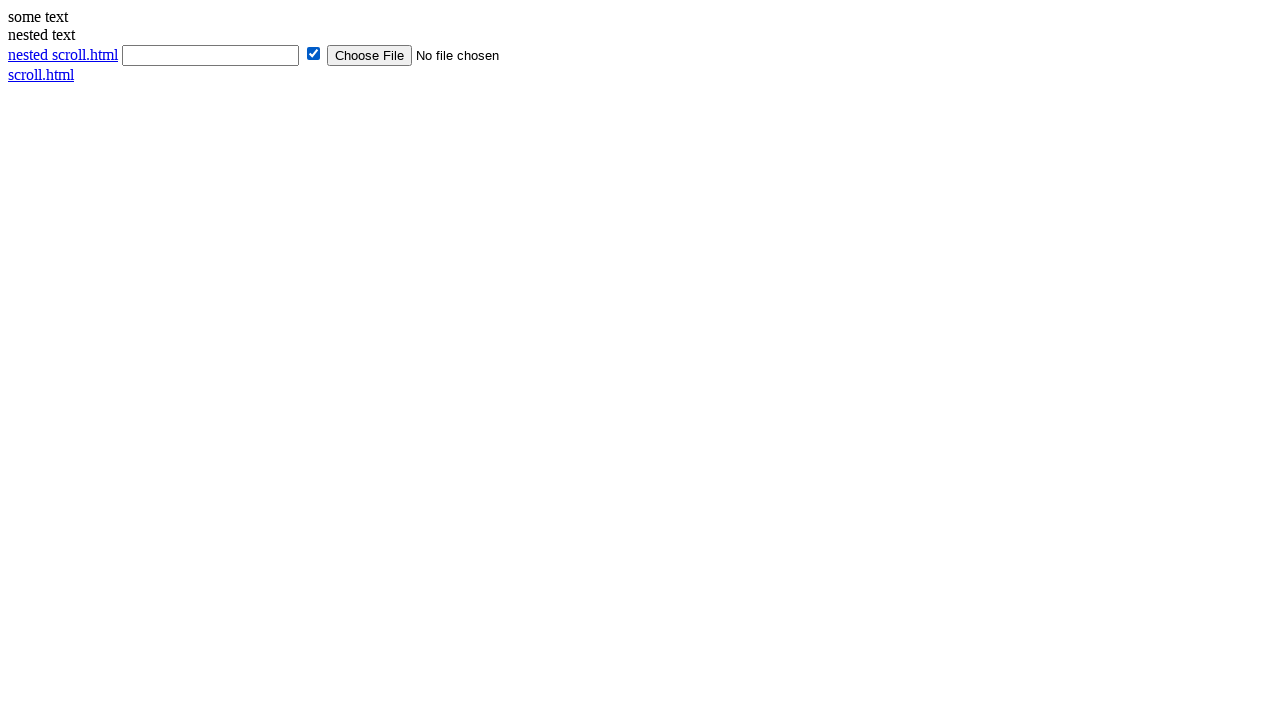

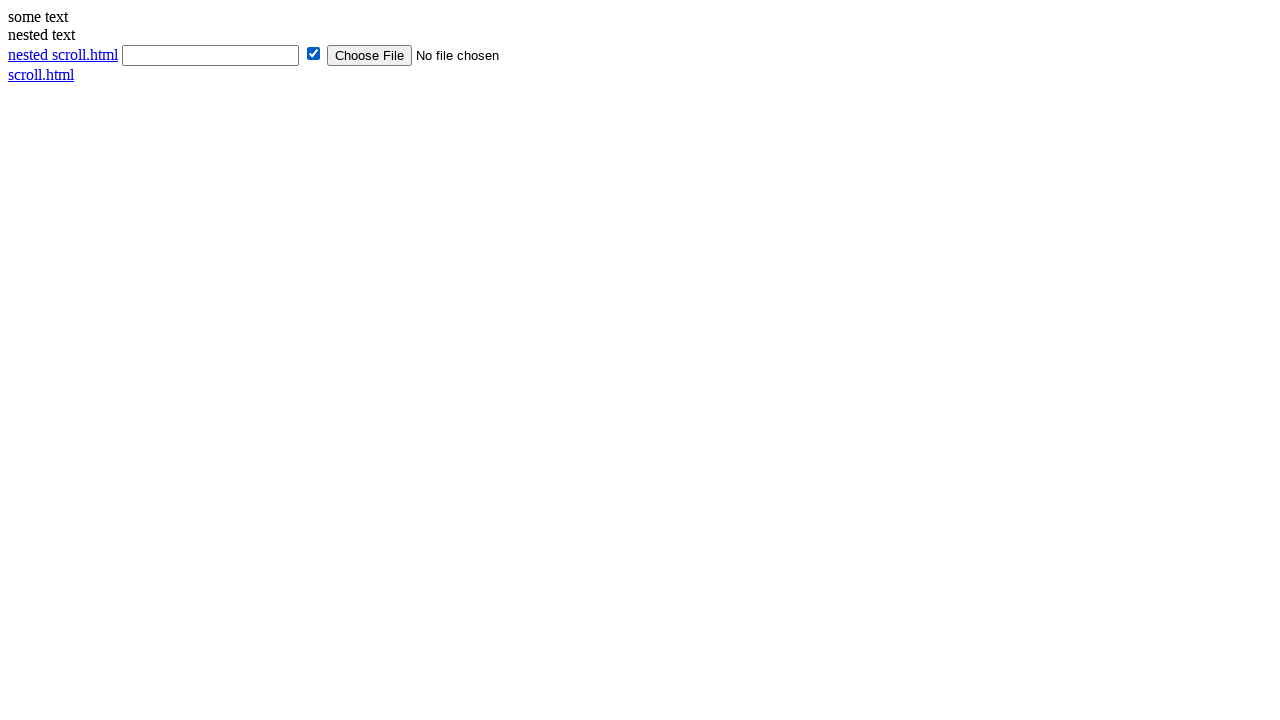